Navigates to serverless functions blog post, extracts the og:image URL, and navigates to that image URL

Starting URL: https://roe.dev/blog/serverless-functions-nuxt-zeit-now

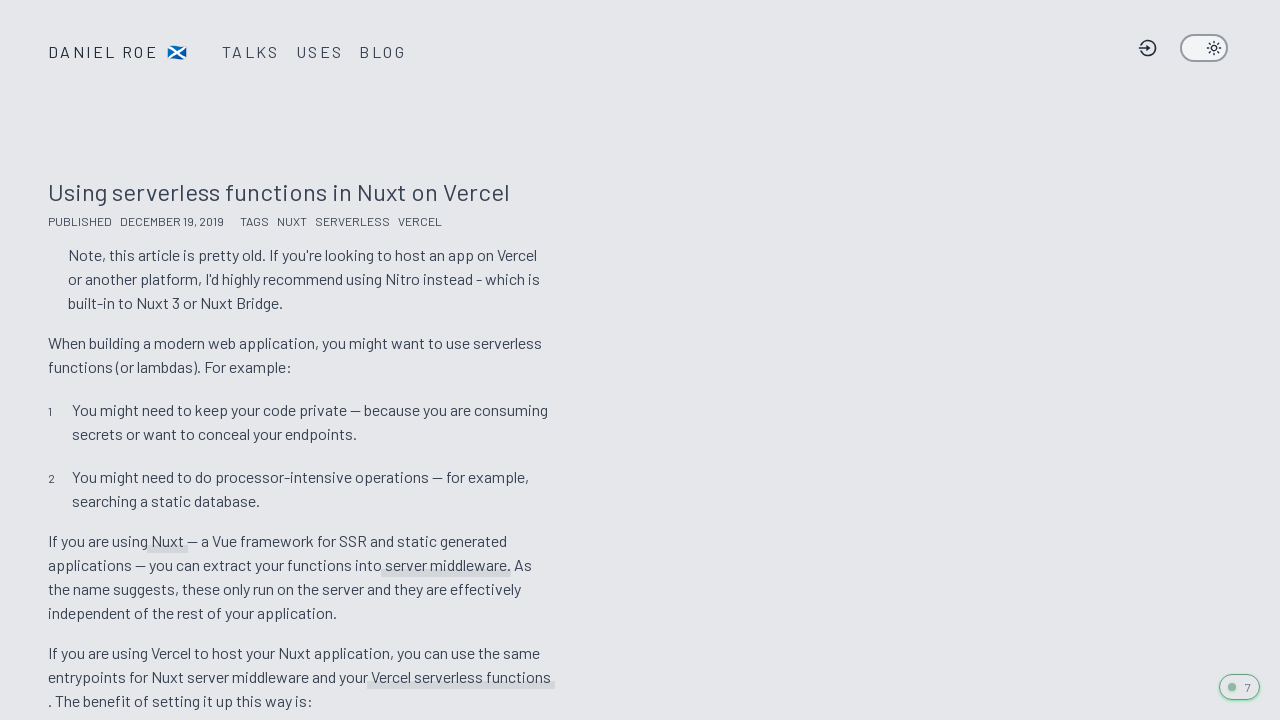

Located og:image meta tag
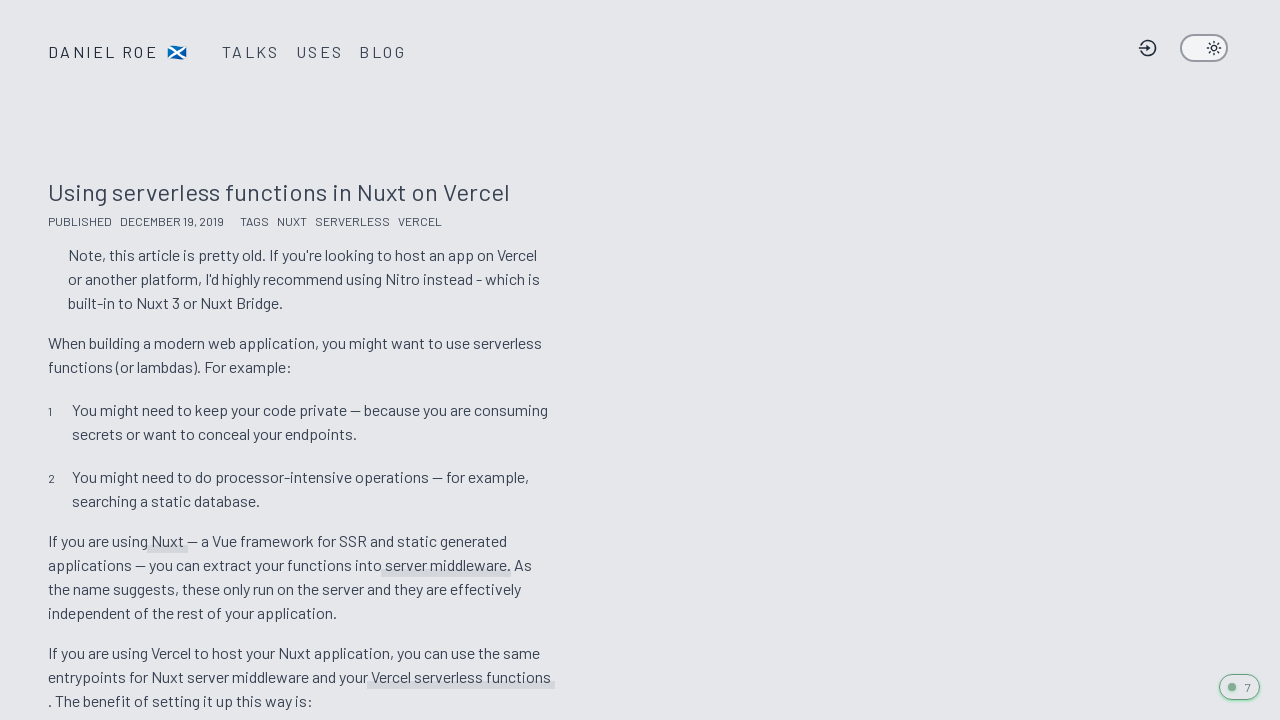

Extracted og:image URL from meta tag
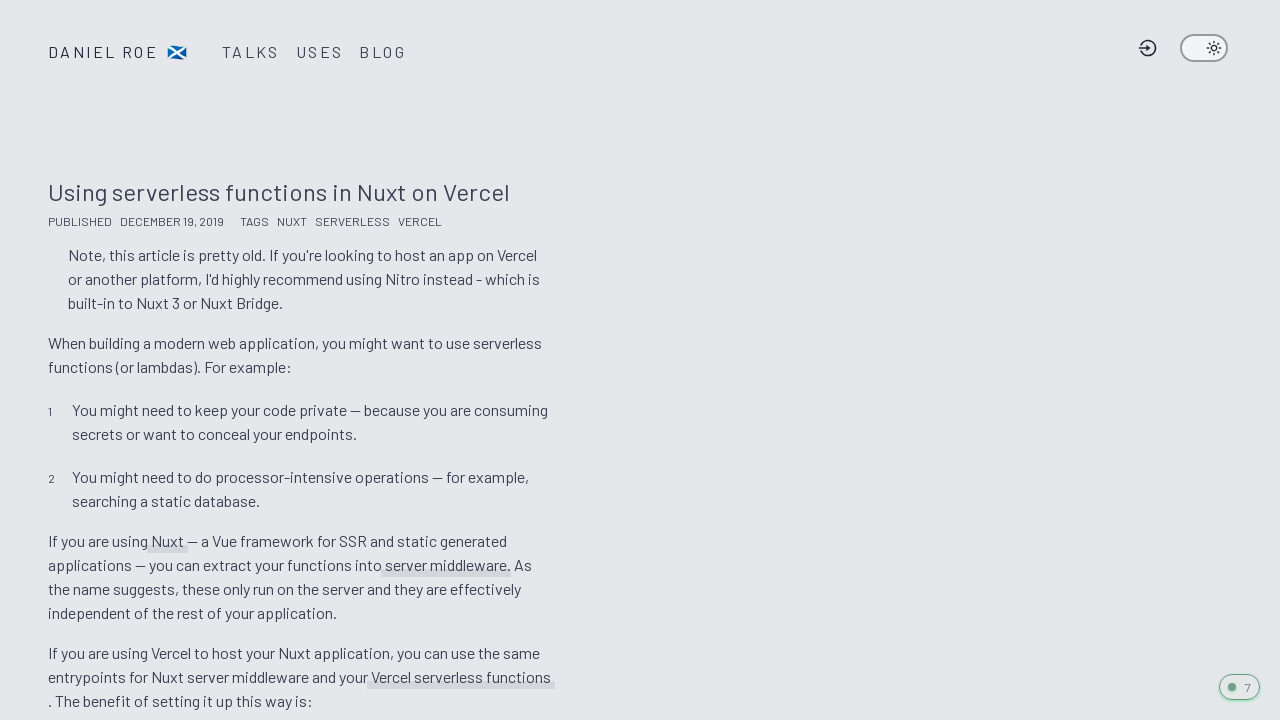

Navigated to og:image URL
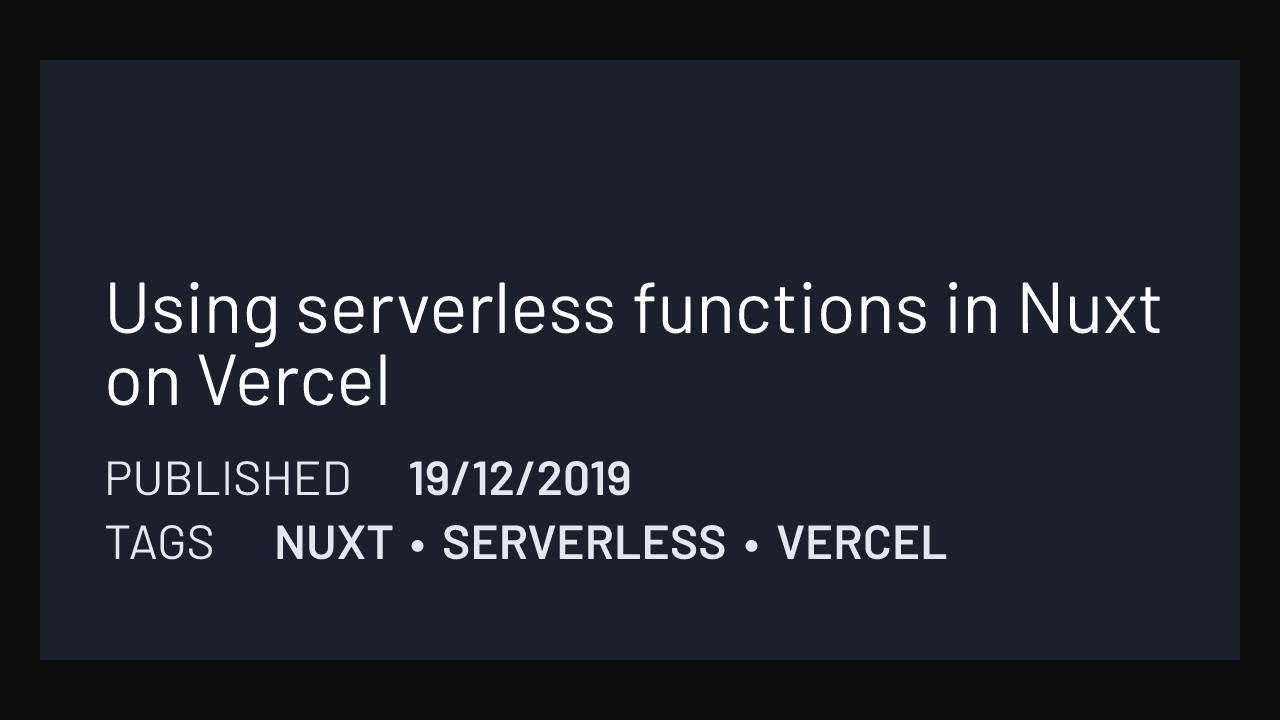

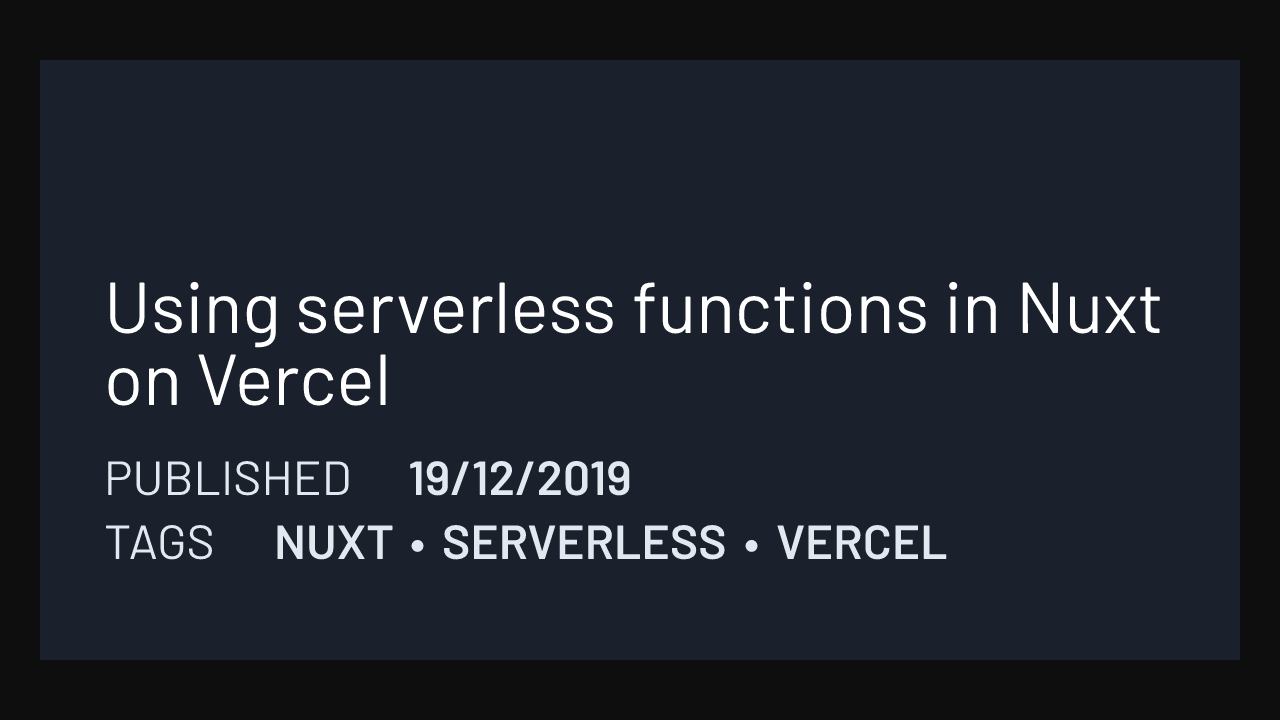